Tests modal dialog functionality by clicking a button to open a modal, then clicking the close button to dismiss it using JavaScript execution

Starting URL: https://formy-project.herokuapp.com/modal

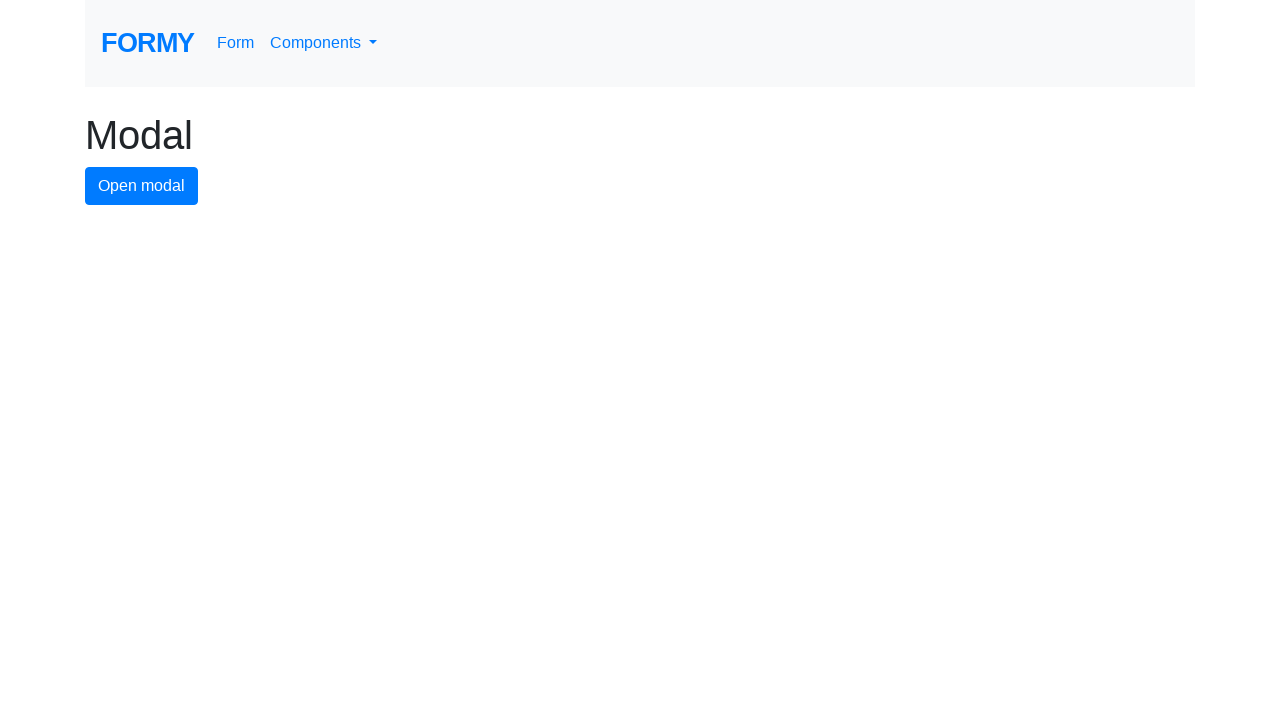

Clicked modal button to open the modal dialog at (142, 186) on #modal-button
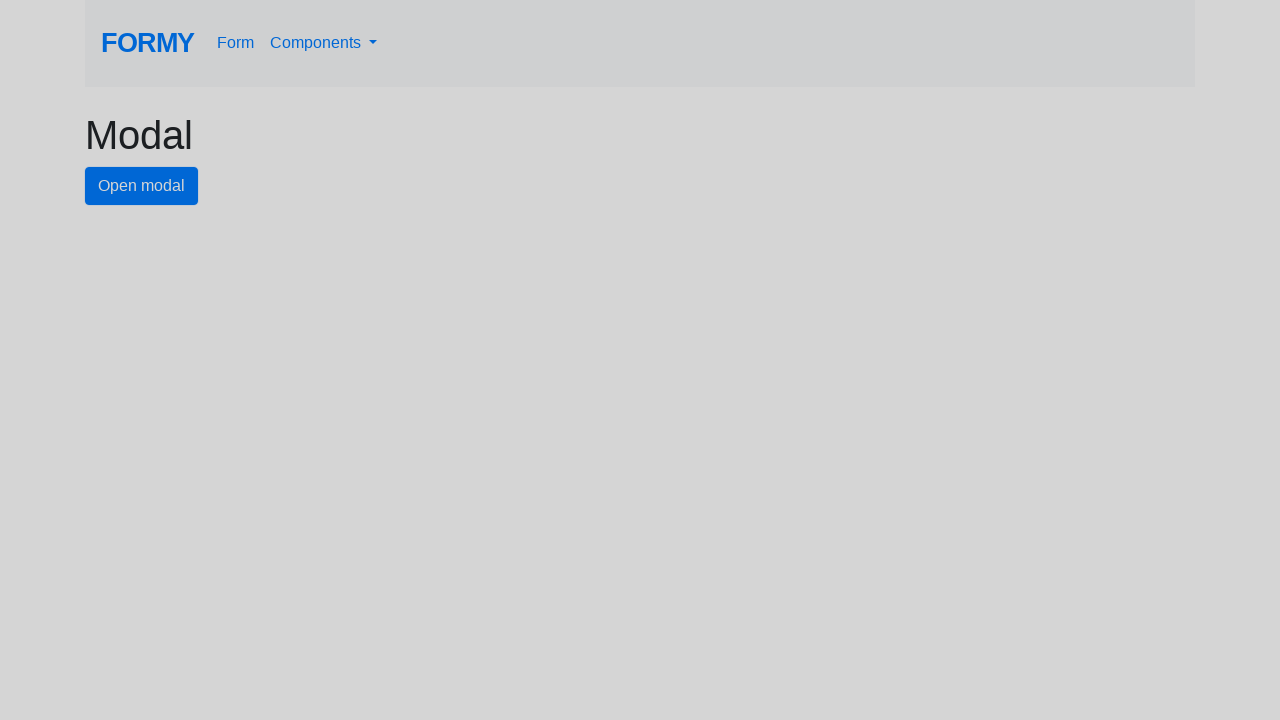

Clicked close button to dismiss the modal dialog at (782, 184) on #close-button
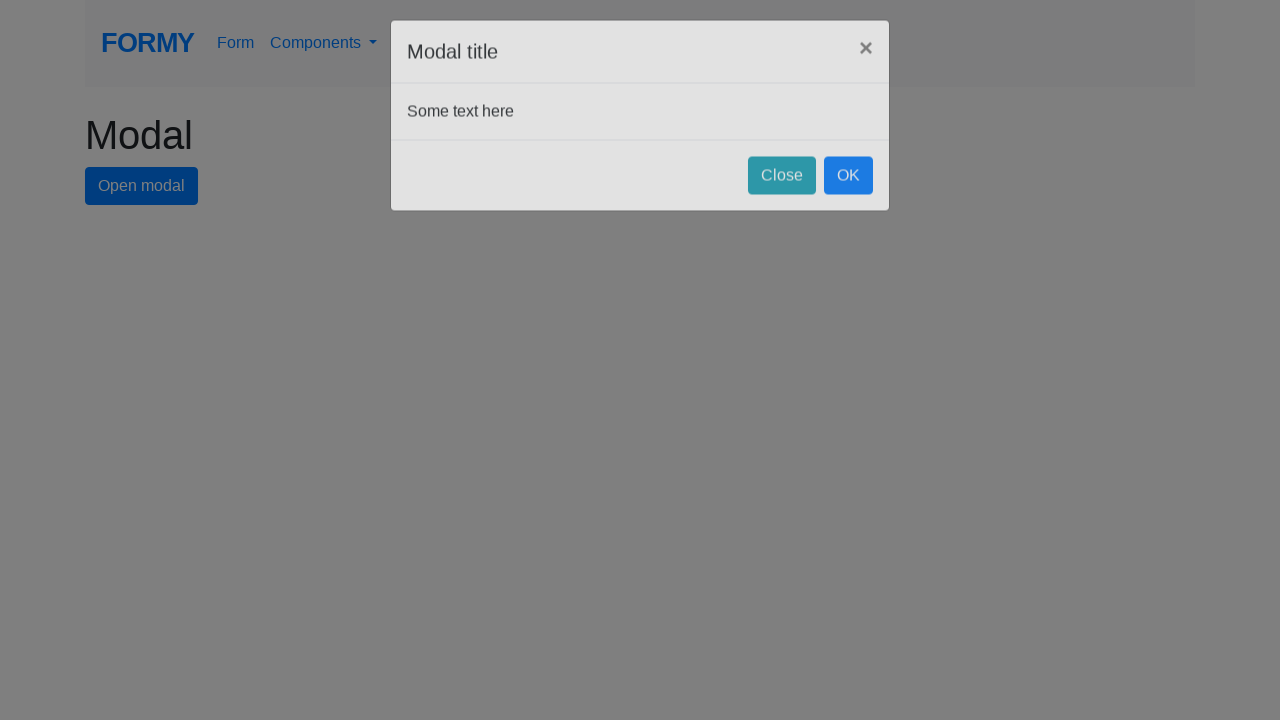

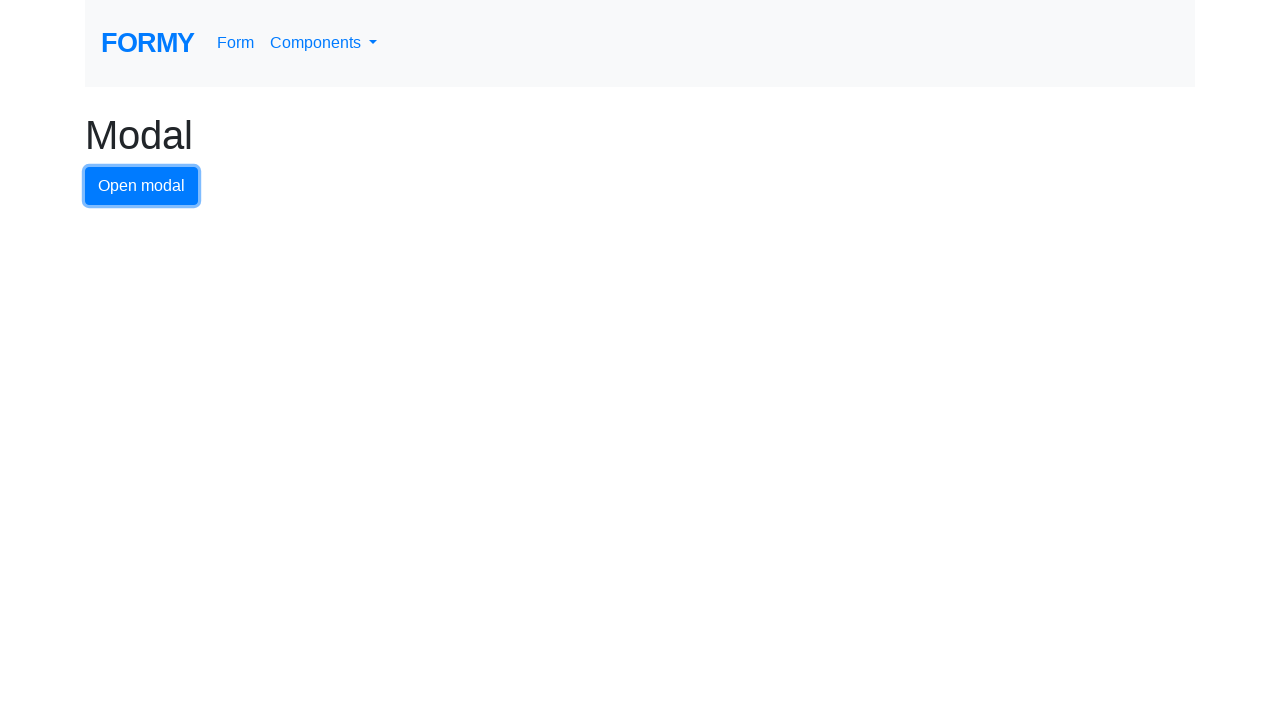